Tests explicit wait functionality by navigating to a page with loading images and waiting for a specific image element (landscape) to be present in the DOM, then verifying its src attribute contains "landscape".

Starting URL: https://bonigarcia.dev/selenium-webdriver-java/loading-images.html

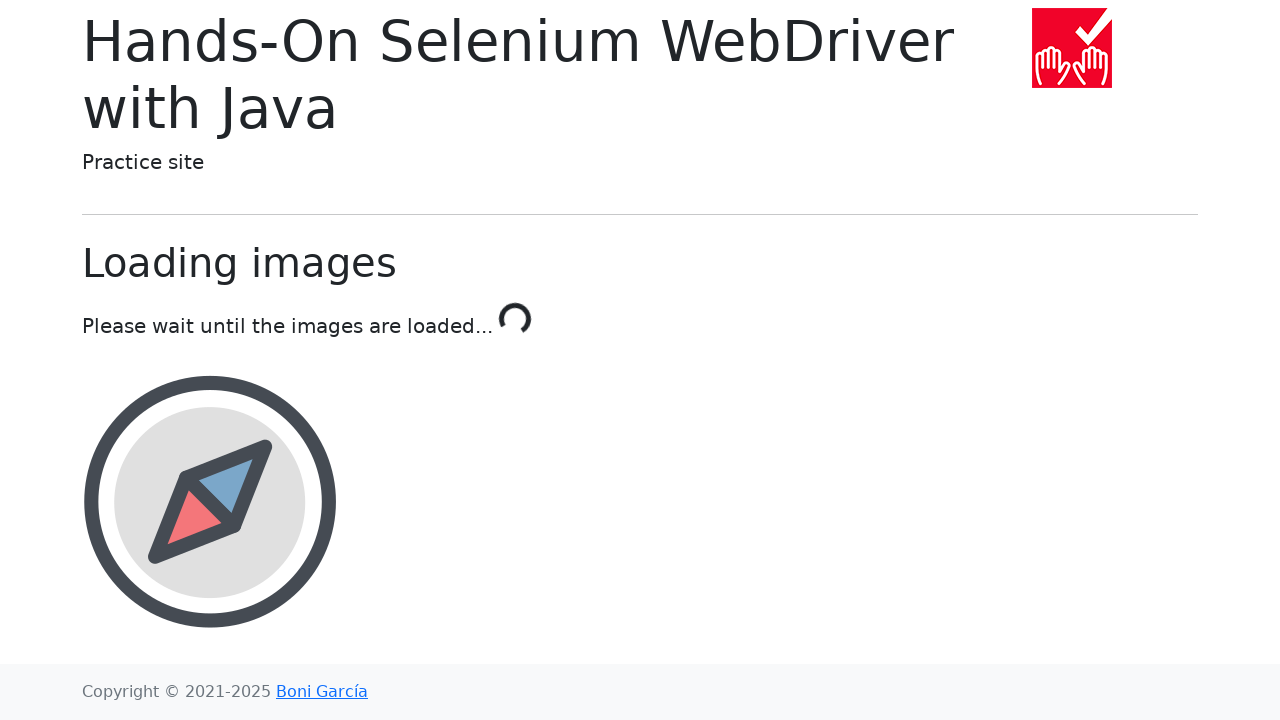

Navigated to loading images page
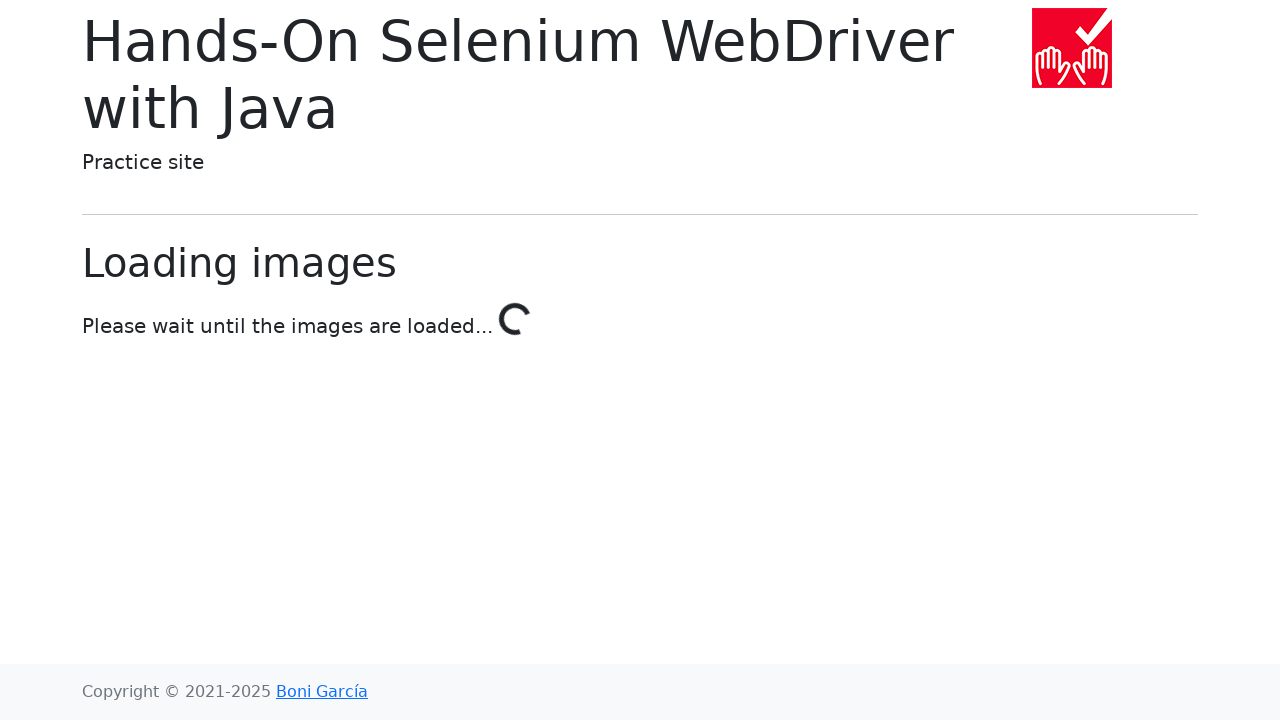

Waited for landscape image element to be present in DOM
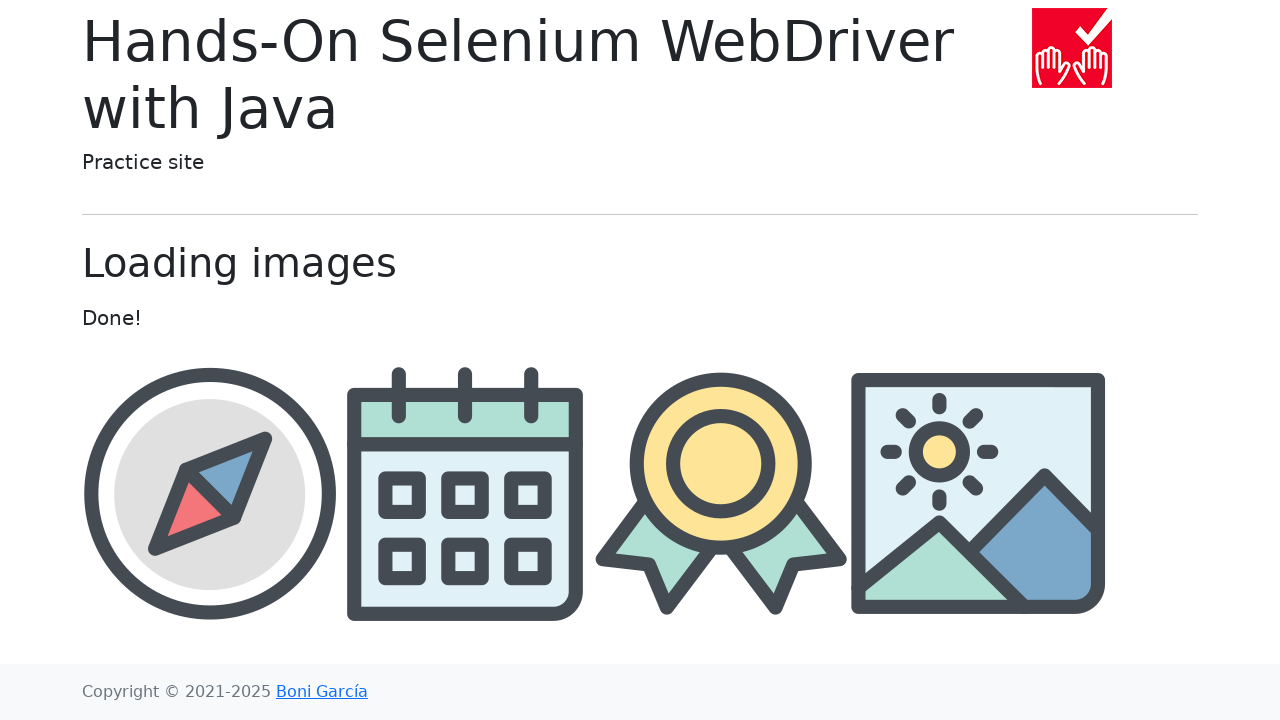

Retrieved src attribute from landscape image element
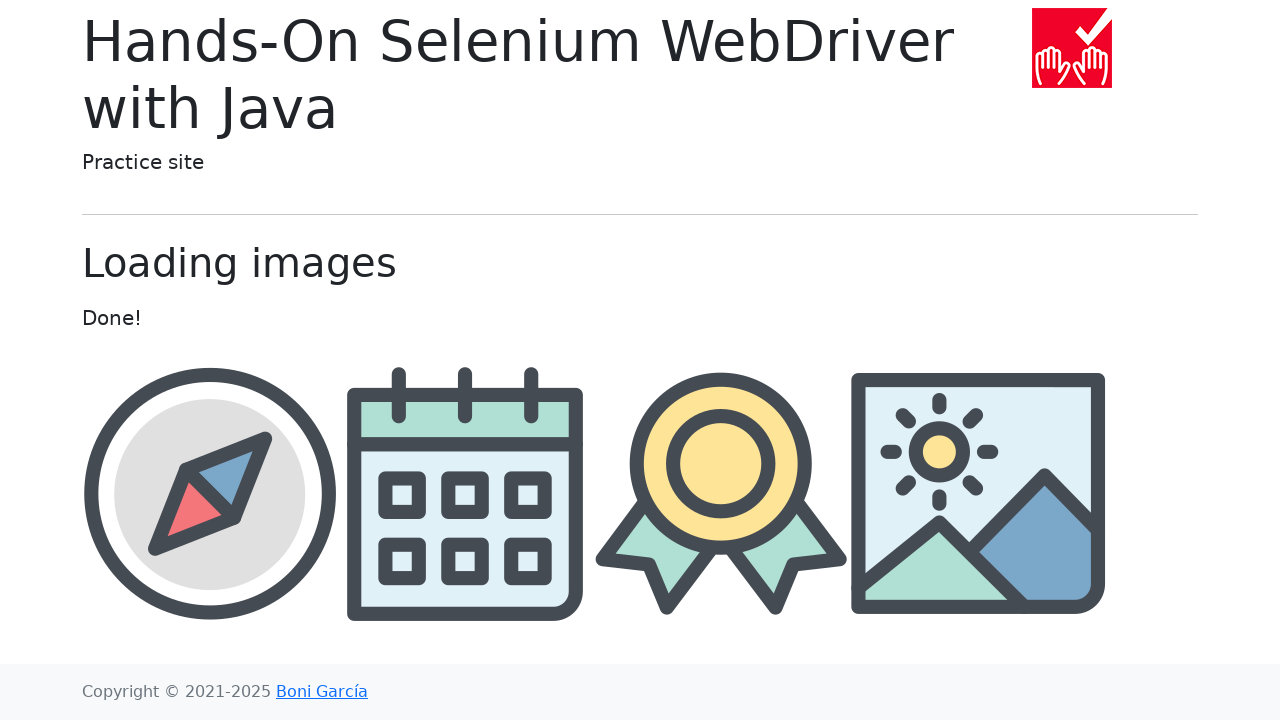

Verified src attribute contains 'landscape'
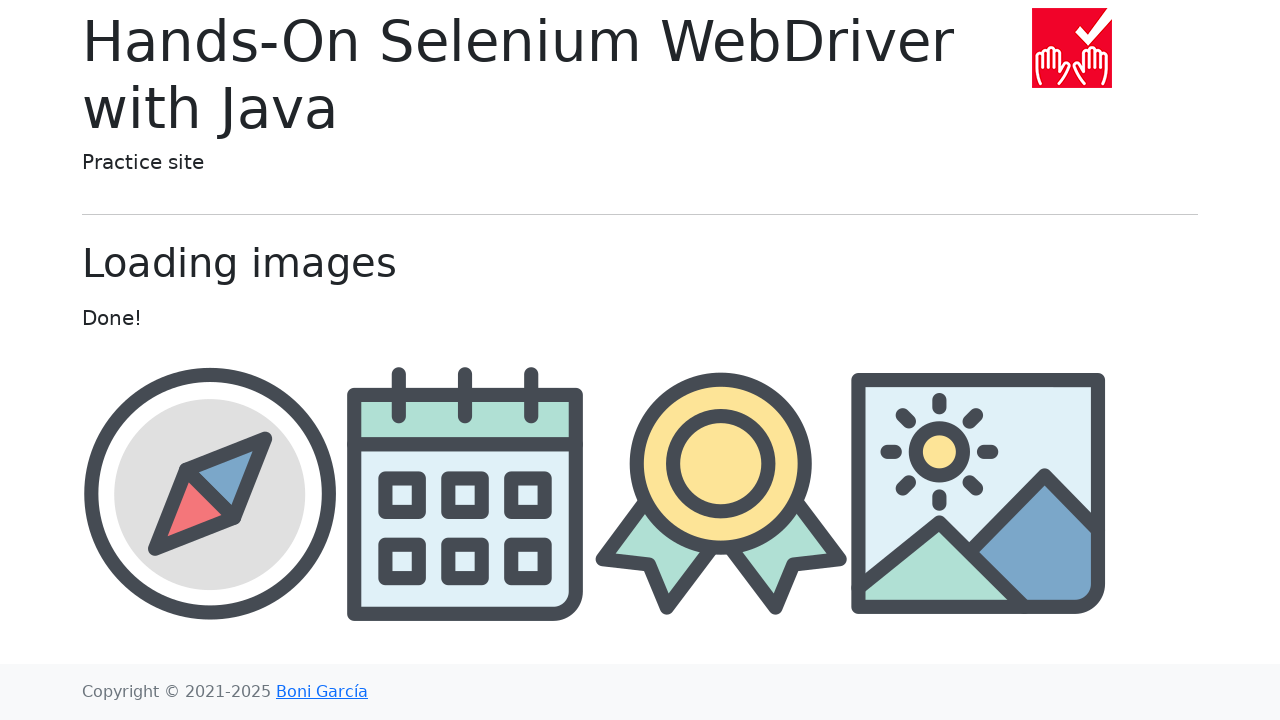

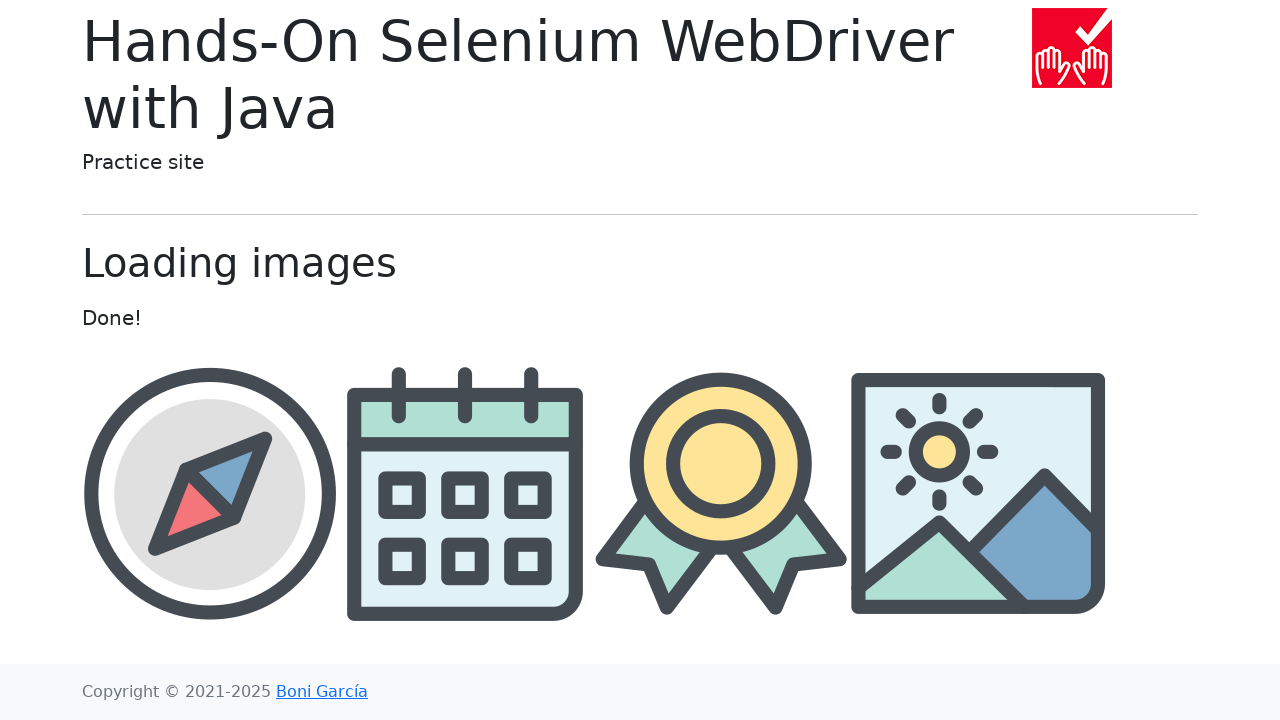